Navigates to a practice form by clicking through menu options and verifies the student registration form title is displayed

Starting URL: https://demo-project.wedevx.co

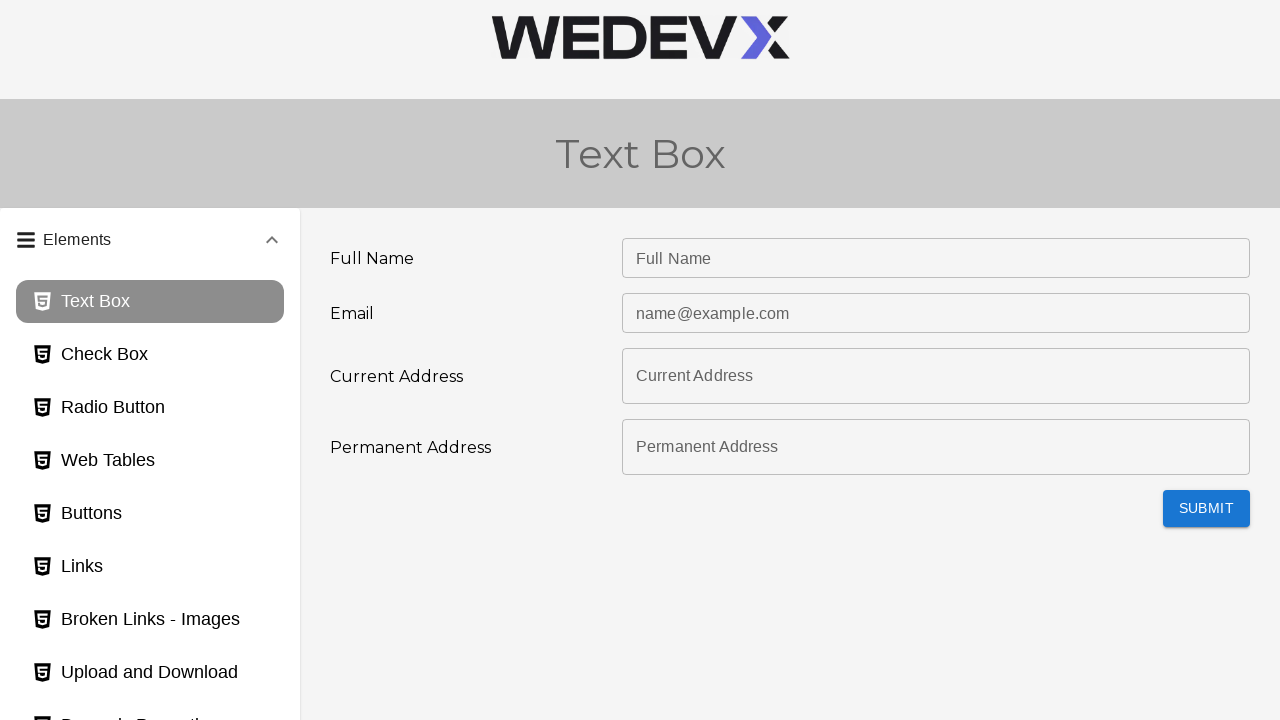

Clicked form selection button to expand menu at (150, 477) on #panel2bh-header
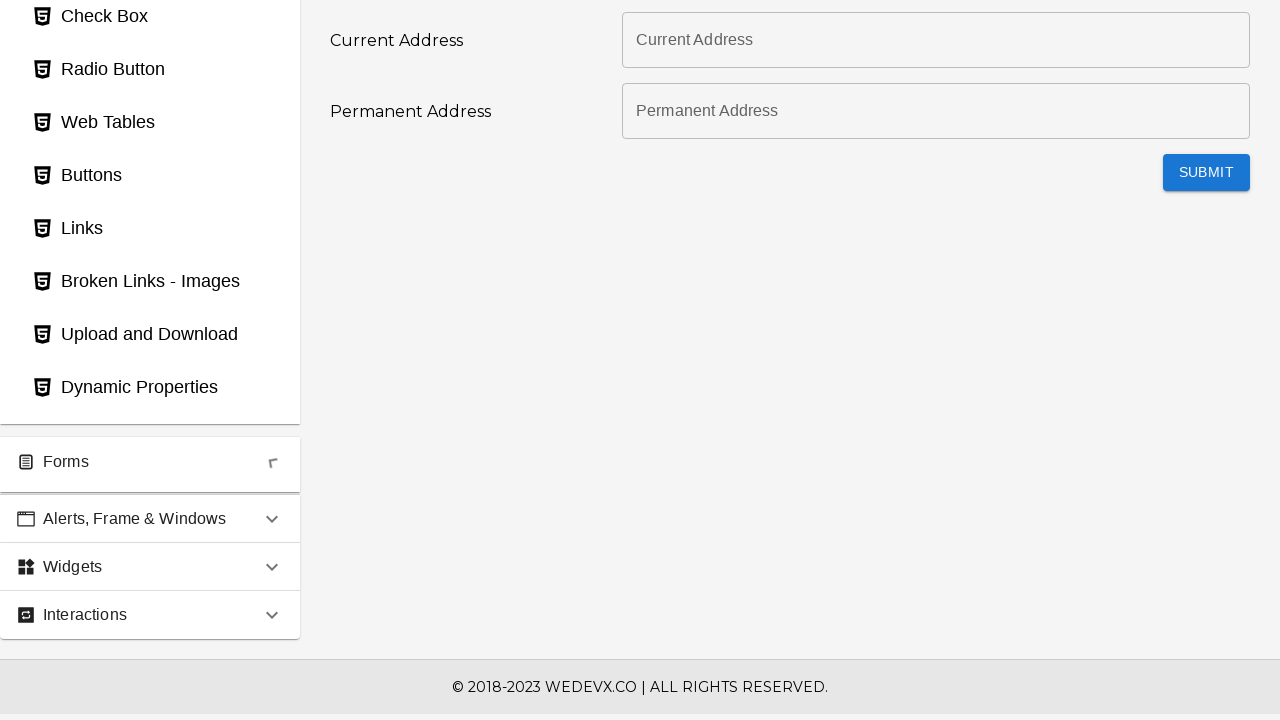

Clicked practice form button to navigate to the form at (150, 366) on #practiceForm_page
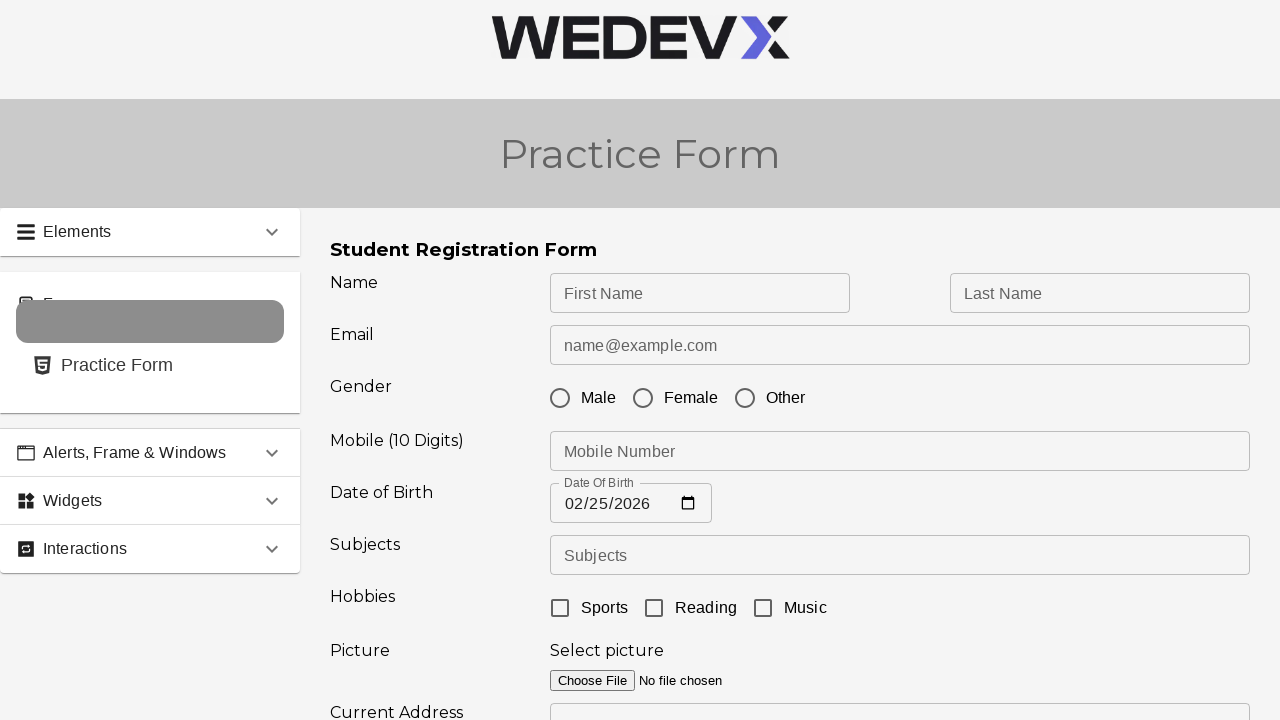

Student registration form title is now visible
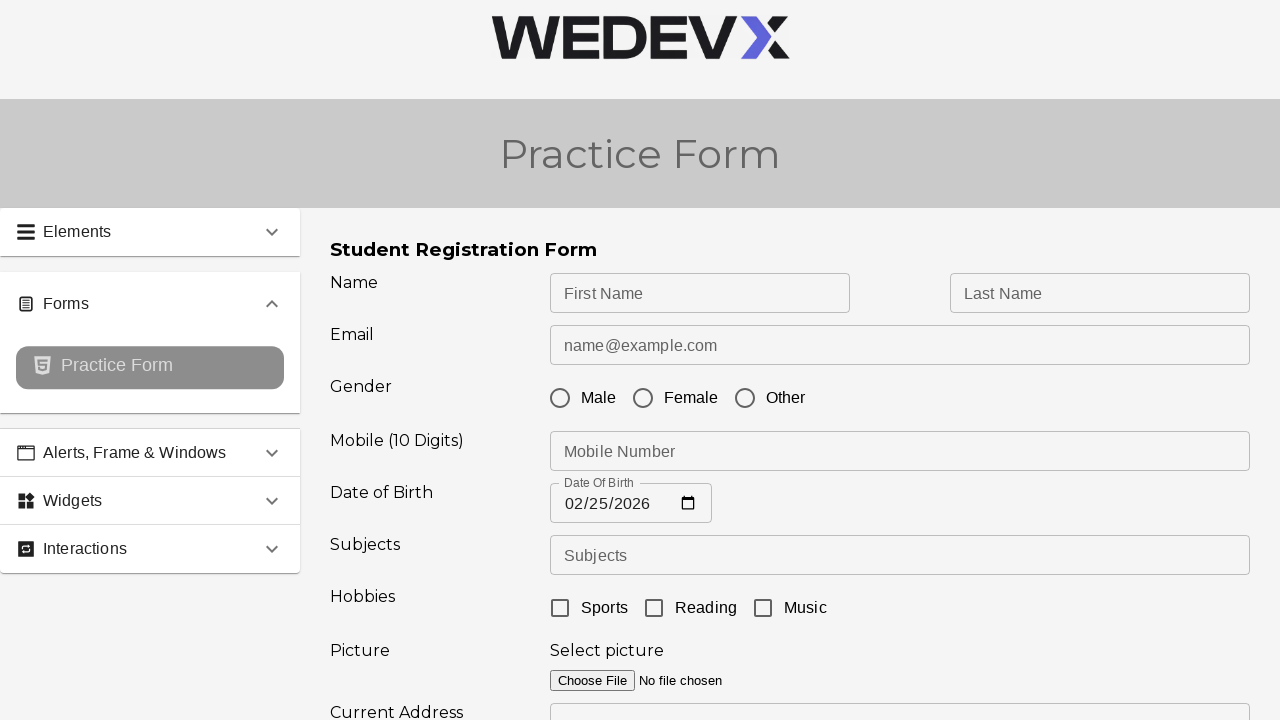

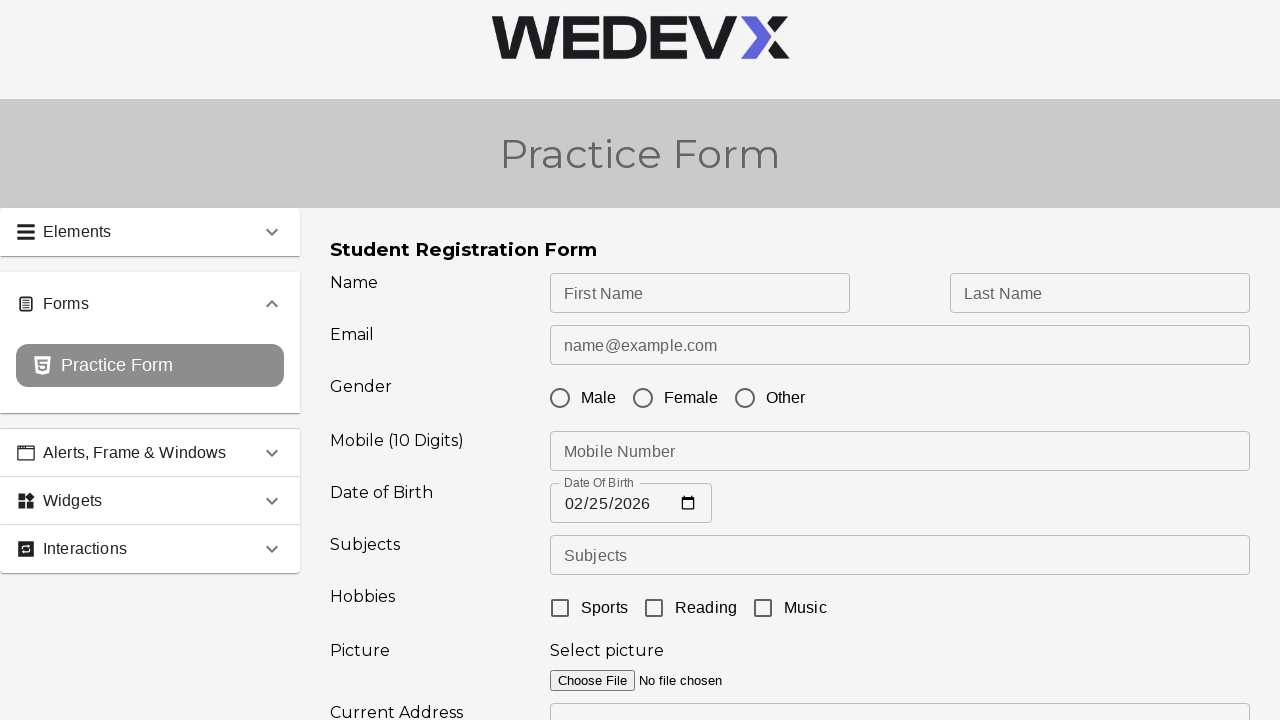